Navigates to the BlazDemo purchase page and clicks the primary submit button to complete a purchase action.

Starting URL: http://blazedemo.com/purchase.php

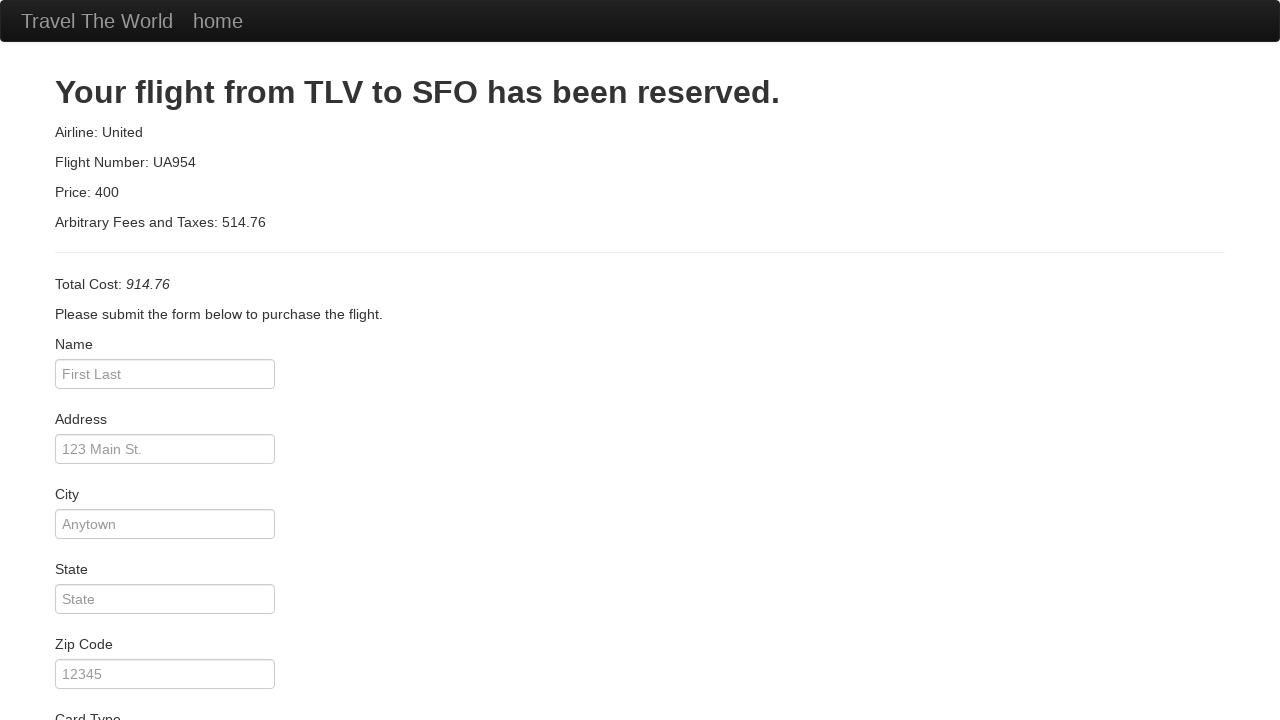

Clicked primary submit button to complete purchase on BlazDemo purchase page at (118, 685) on input.btn.btn-primary
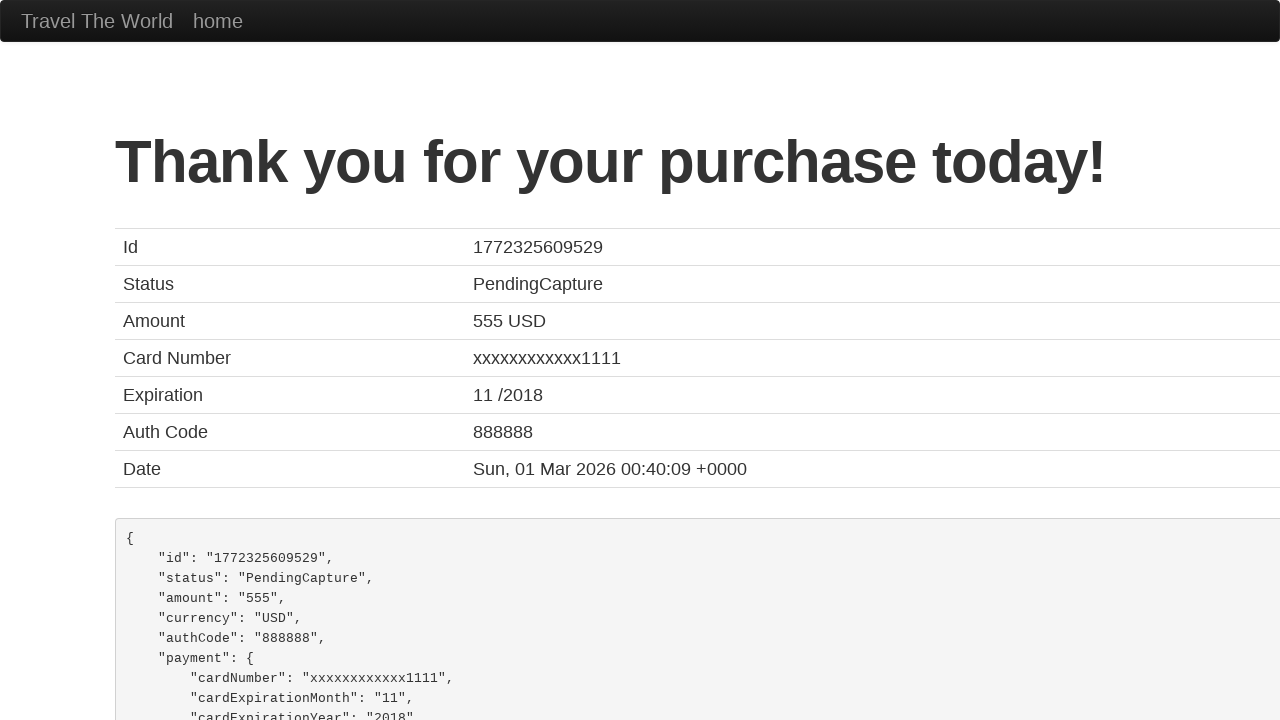

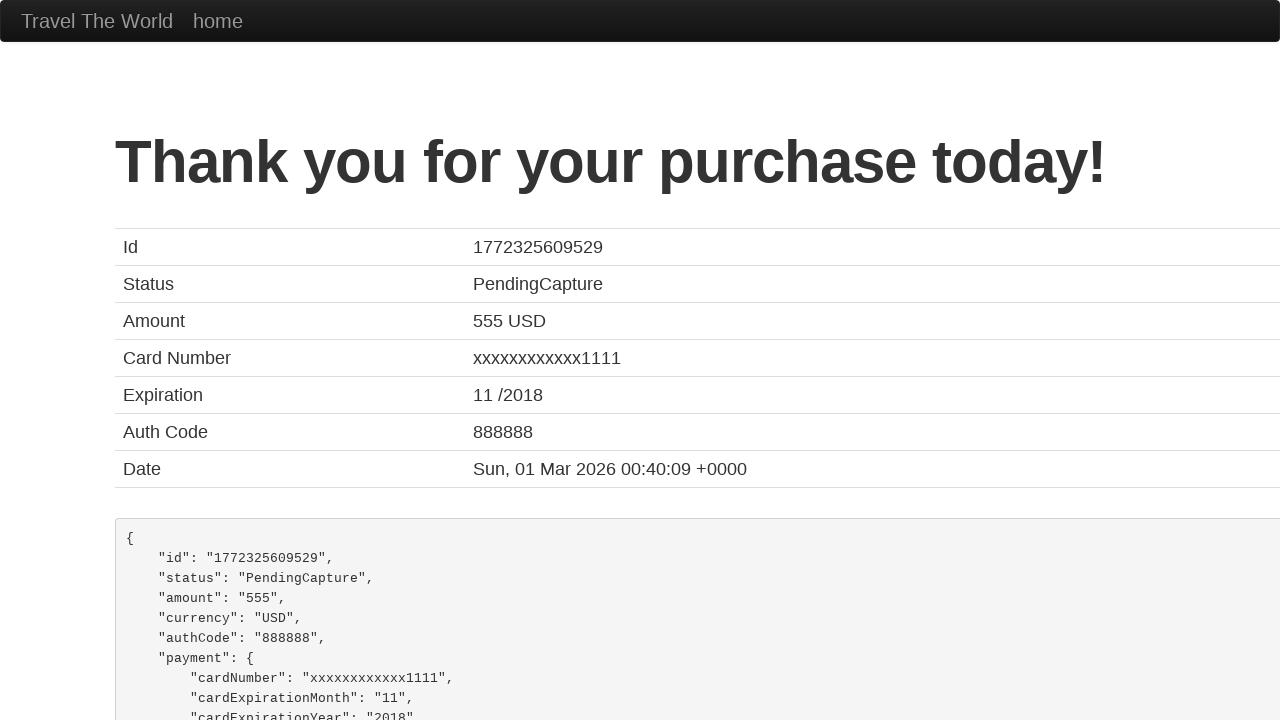